Tests frame handling and alert interaction by switching to a frame, selecting an option from a dropdown, and verifying an alert message

Starting URL: https://www.hyrtutorials.com/p/frames-practice.html

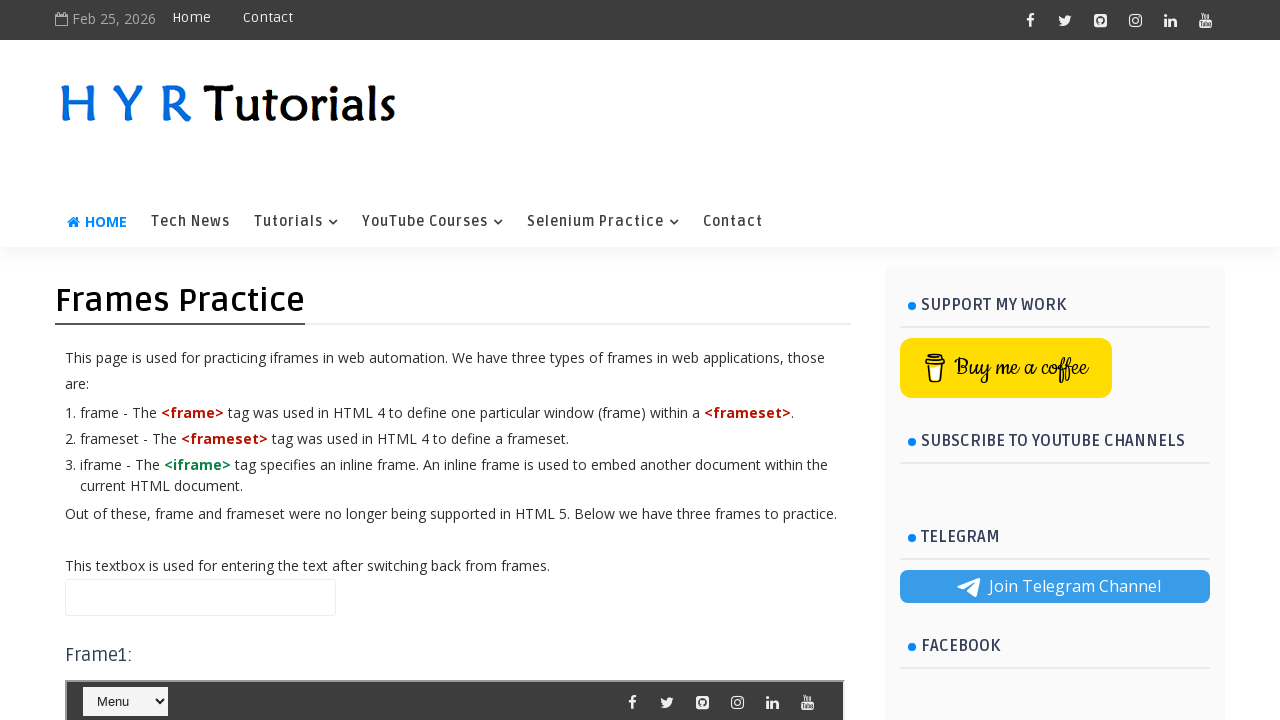

Located frame with ID 'frm1'
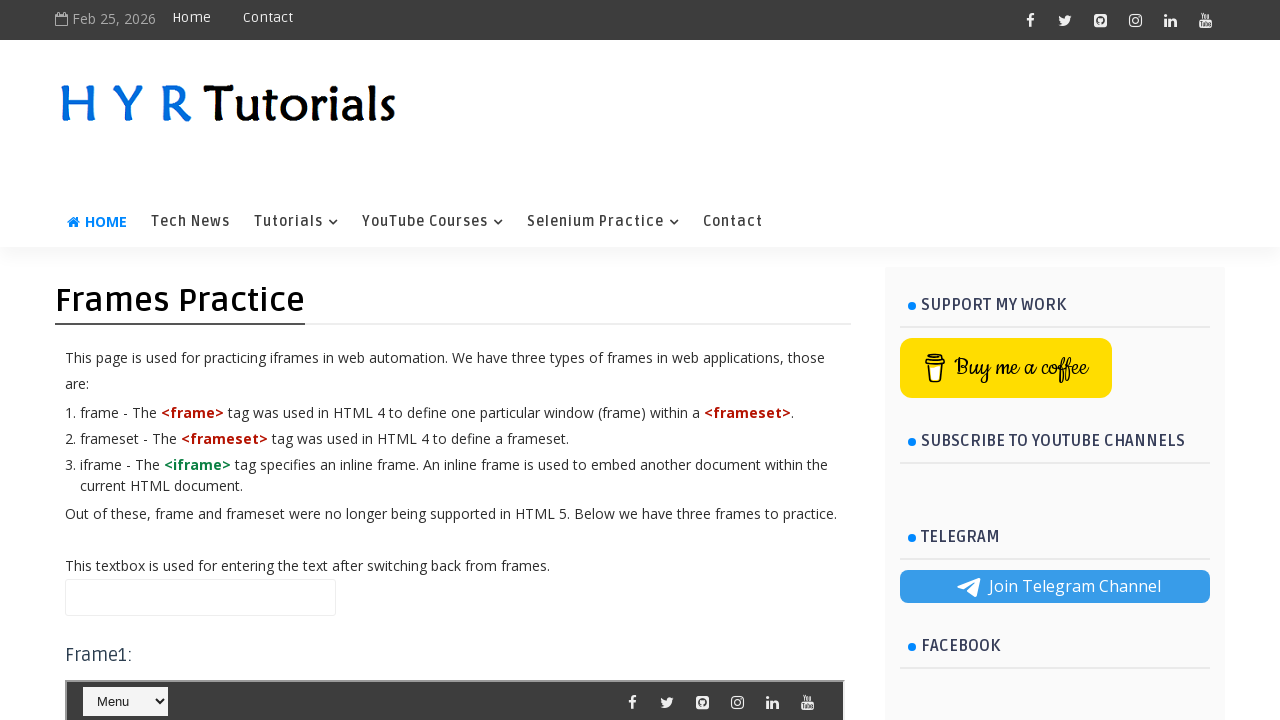

Selected '- Alerts' option from dropdown in frame on #frm1 >> internal:control=enter-frame >> #selectnav1
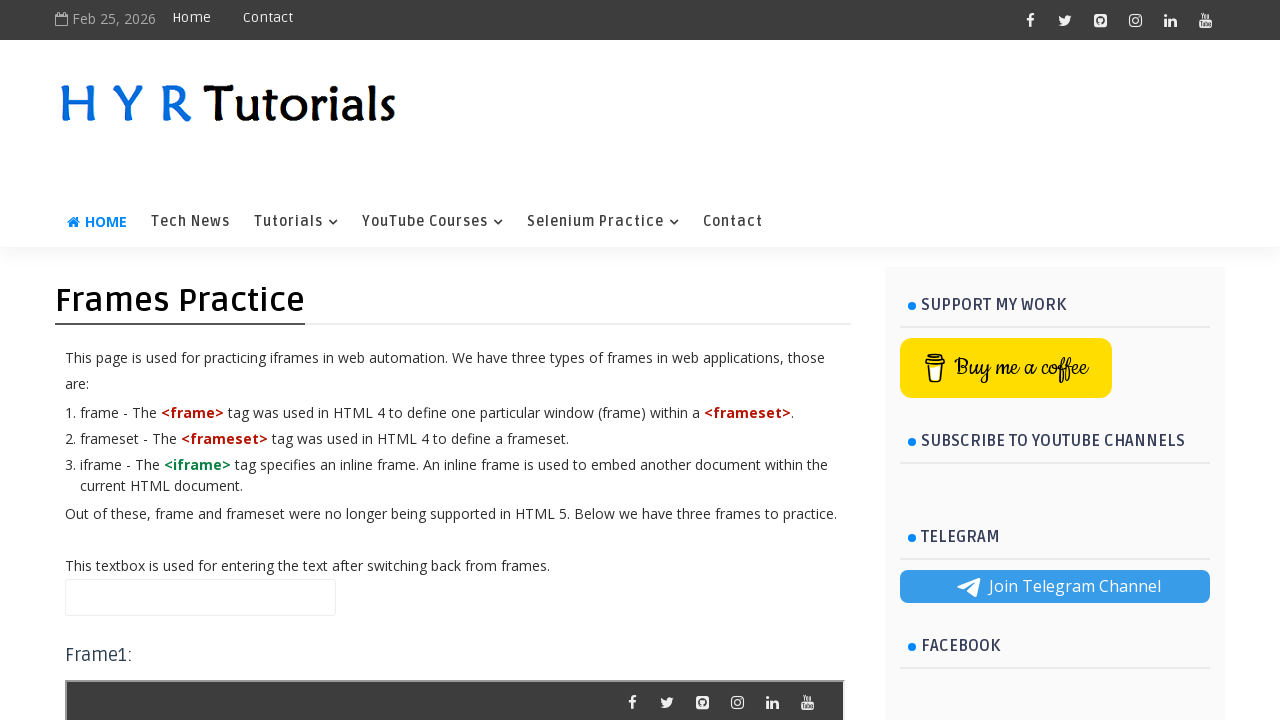

Clicked alert button in frame at (142, 360) on #frm1 >> internal:control=enter-frame >> #alertBox
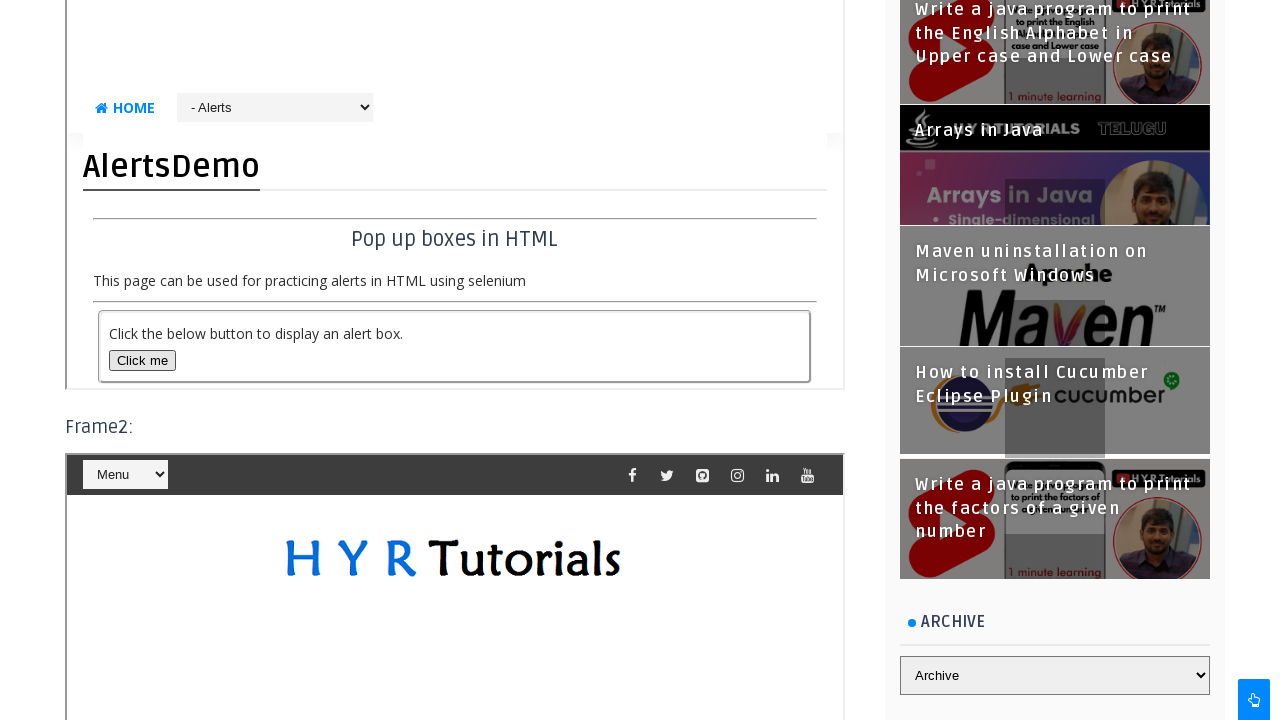

Set up dialog handler to accept alert
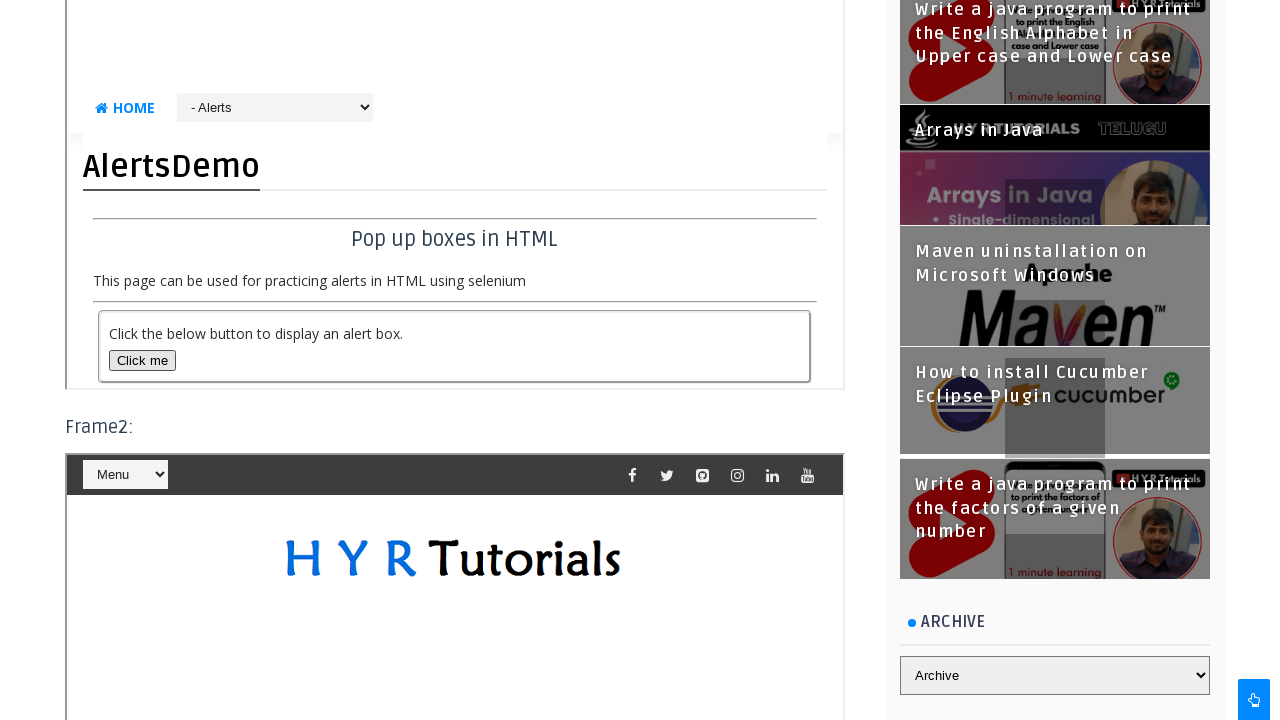

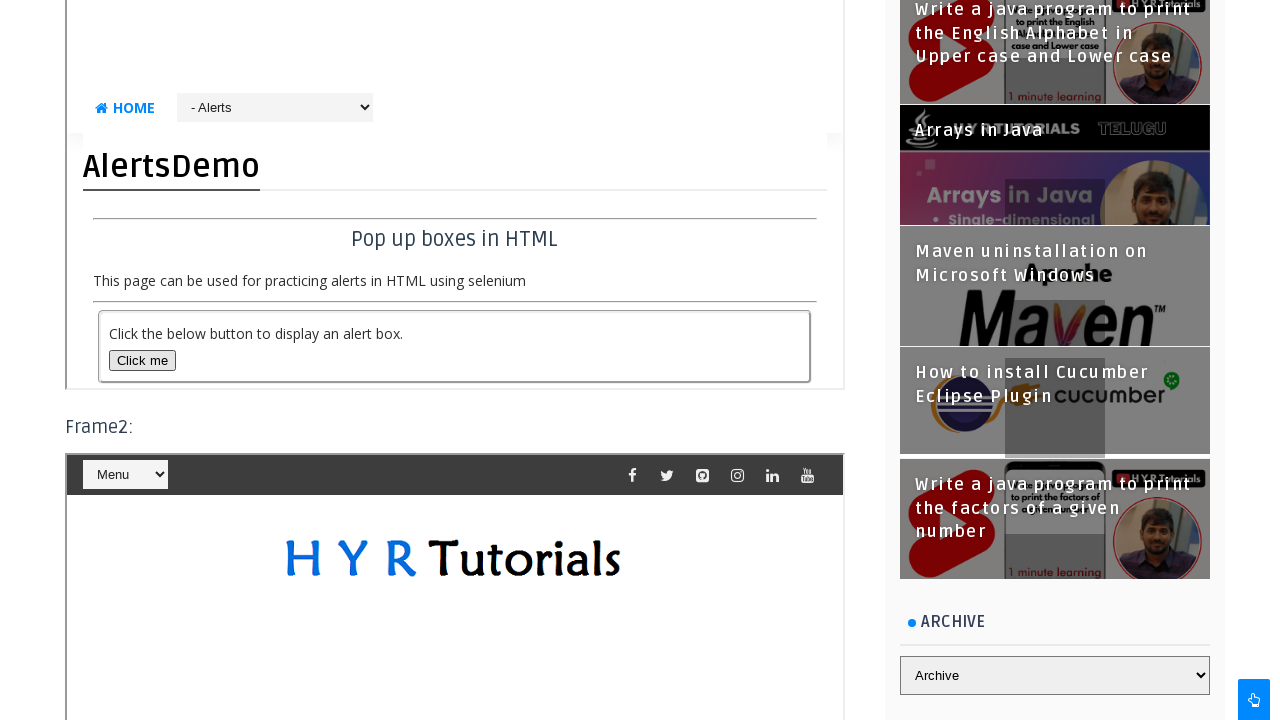